Tests drag and drop functionality on jQuery UI demo page by dragging an element from source to target location within an iframe

Starting URL: https://jqueryui.com/droppable/

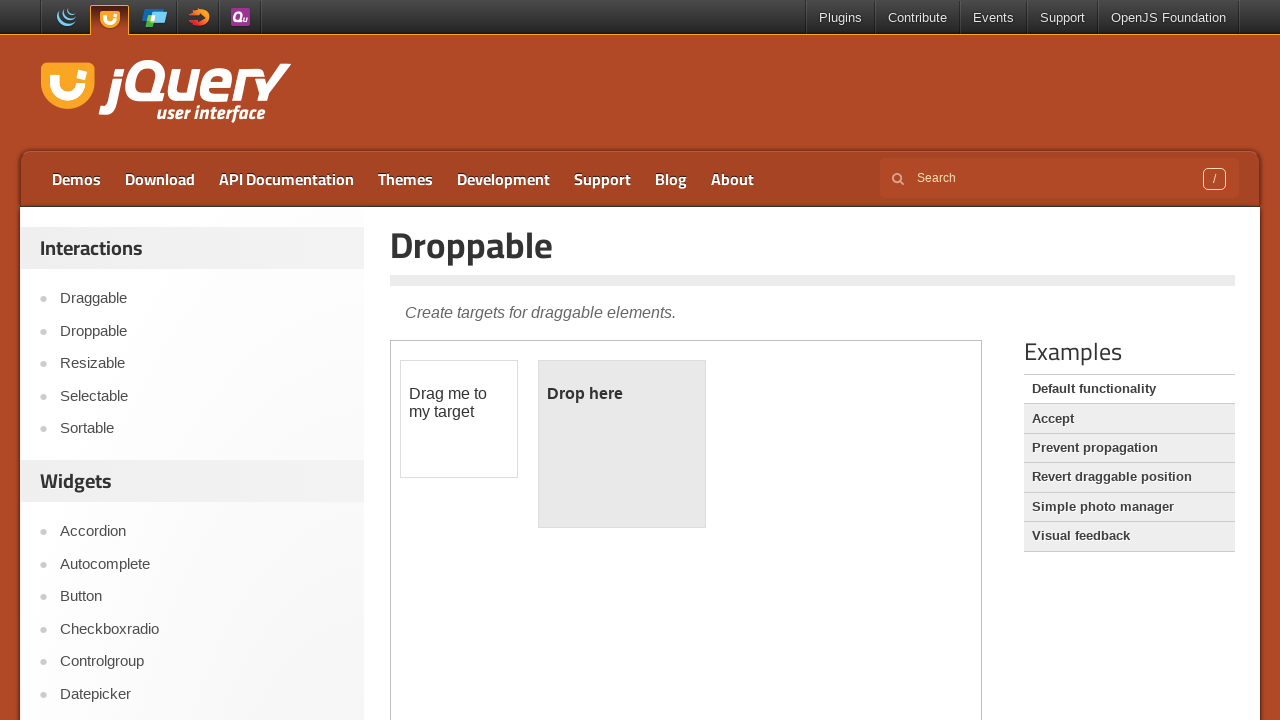

Located the iframe containing the drag and drop demo
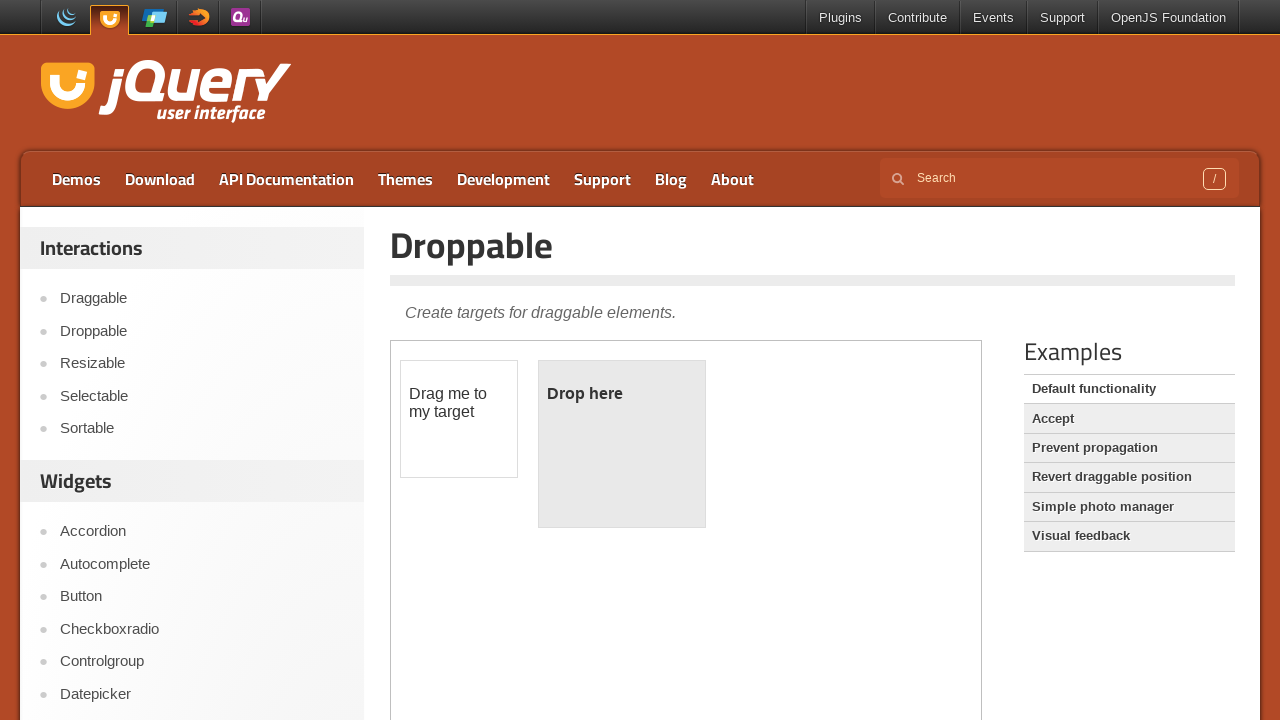

Located the draggable element within the iframe
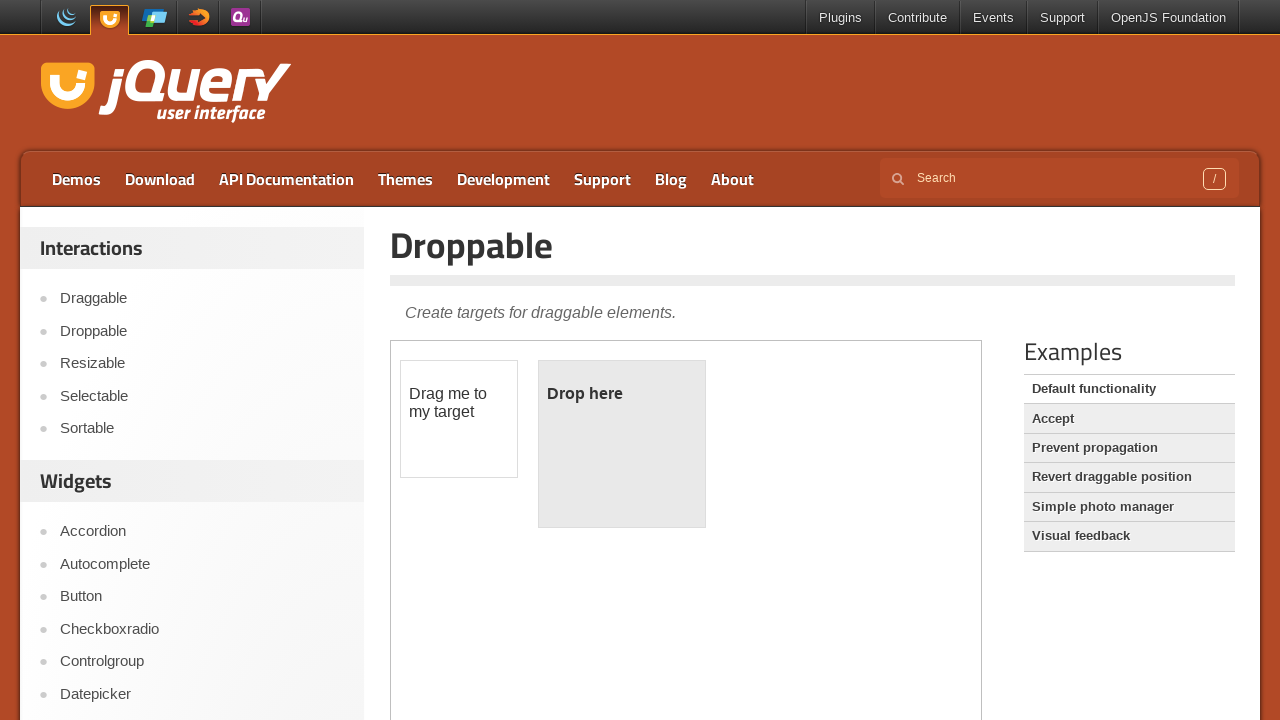

Located the droppable target element within the iframe
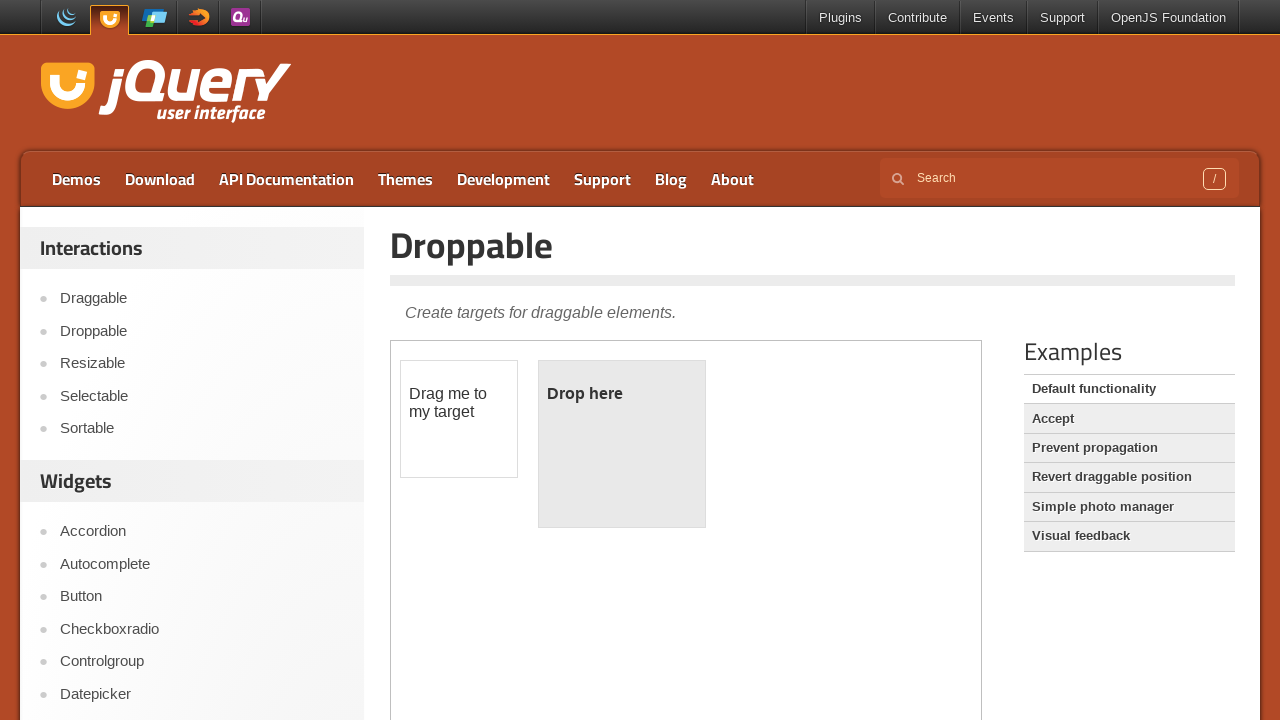

Dragged the draggable element to the droppable target location at (622, 444)
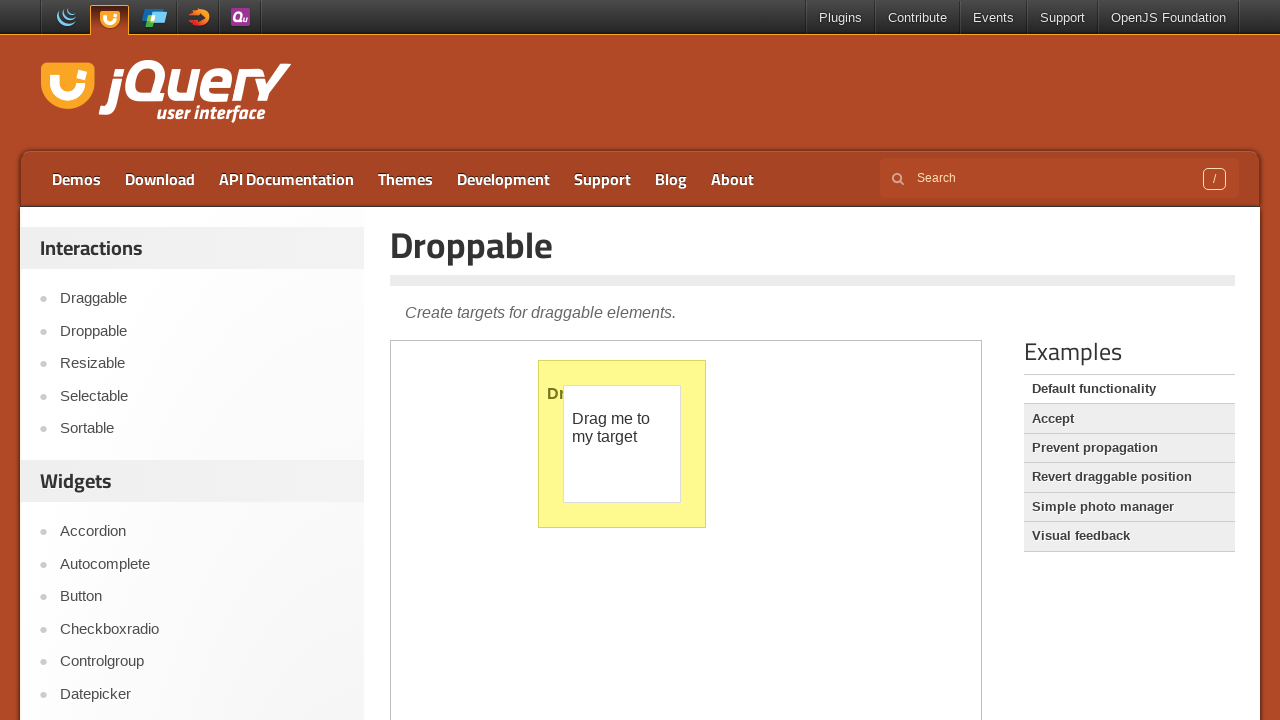

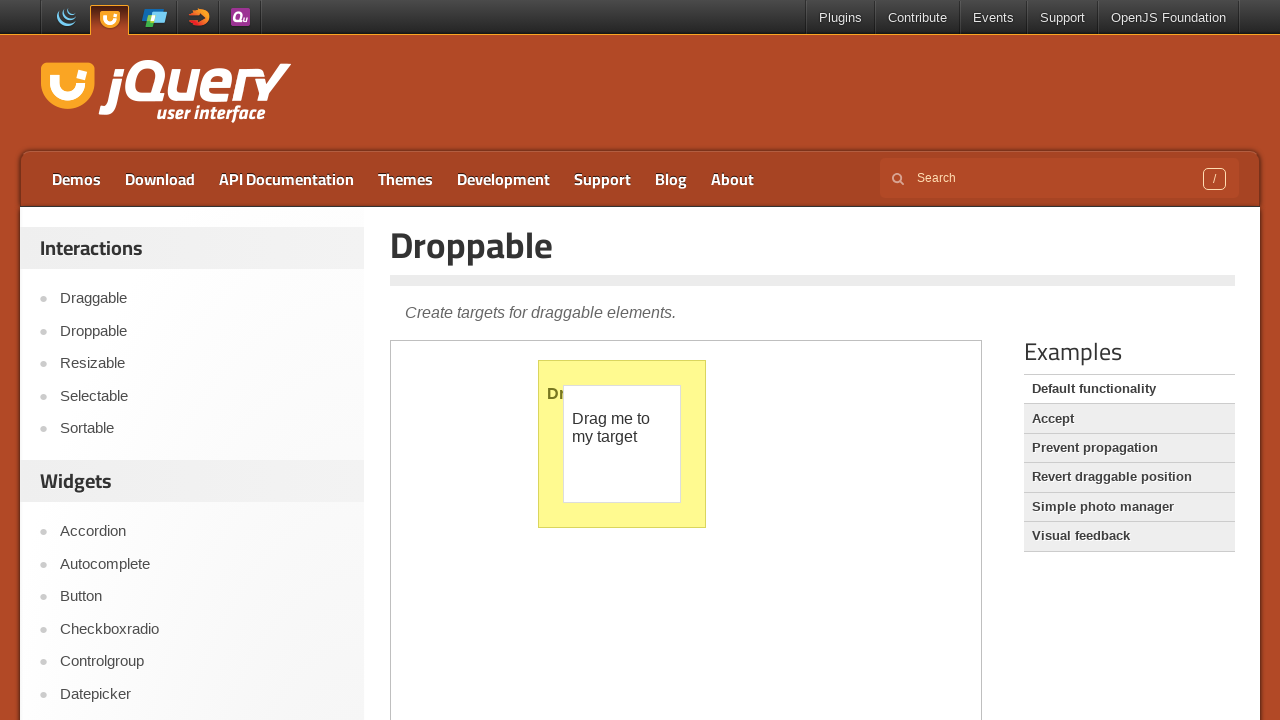